Tests that entered text is trimmed when editing a todo item

Starting URL: https://demo.playwright.dev/todomvc

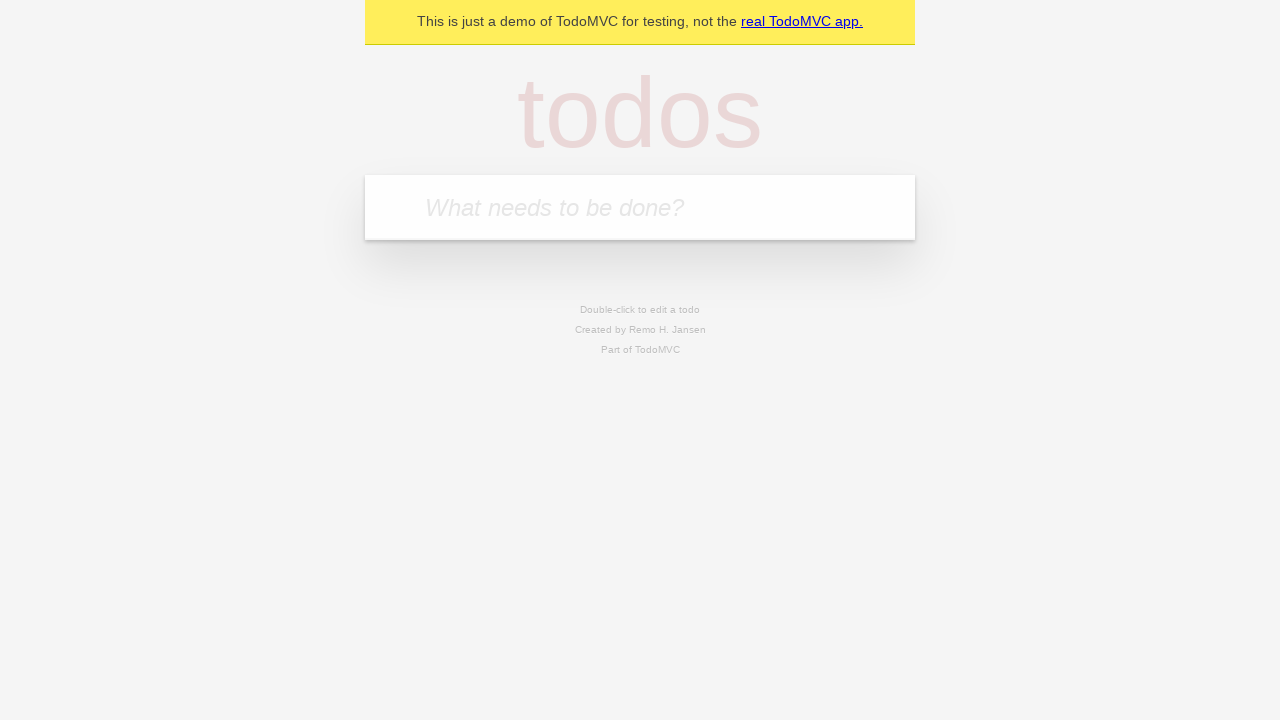

Filled todo input with 'buy some cheese' on internal:attr=[placeholder="What needs to be done?"i]
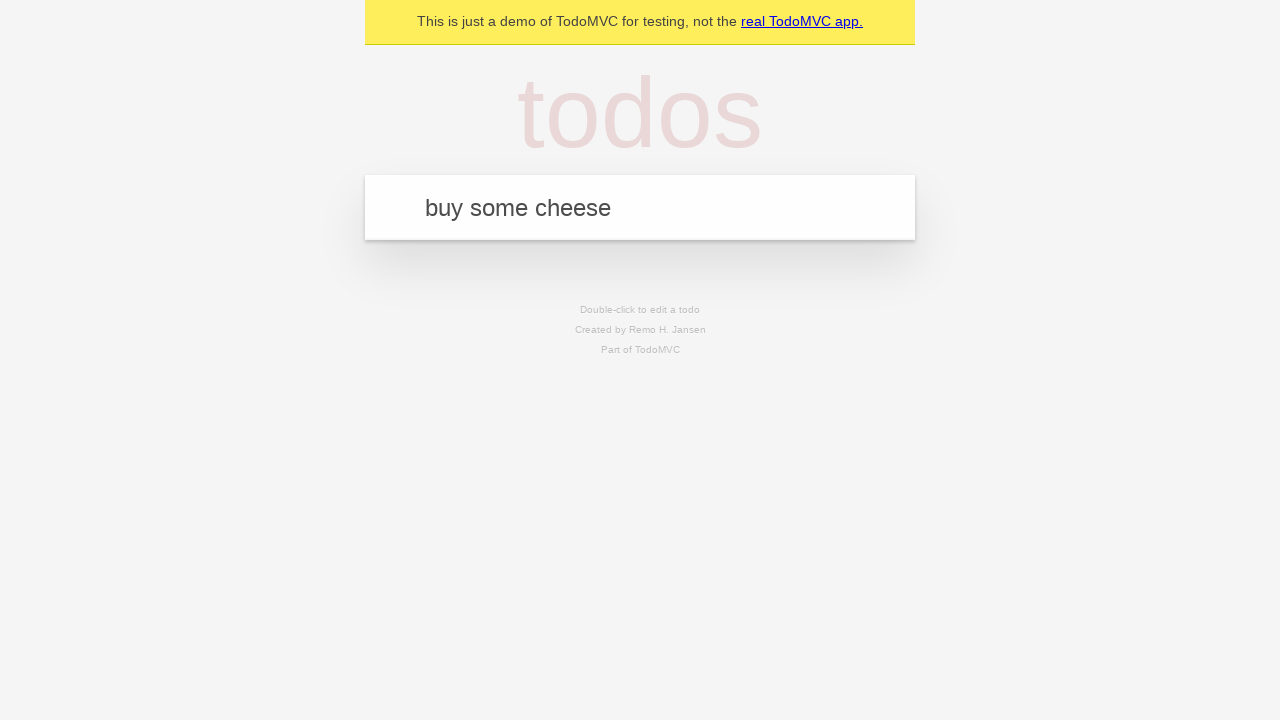

Pressed Enter to create first todo item on internal:attr=[placeholder="What needs to be done?"i]
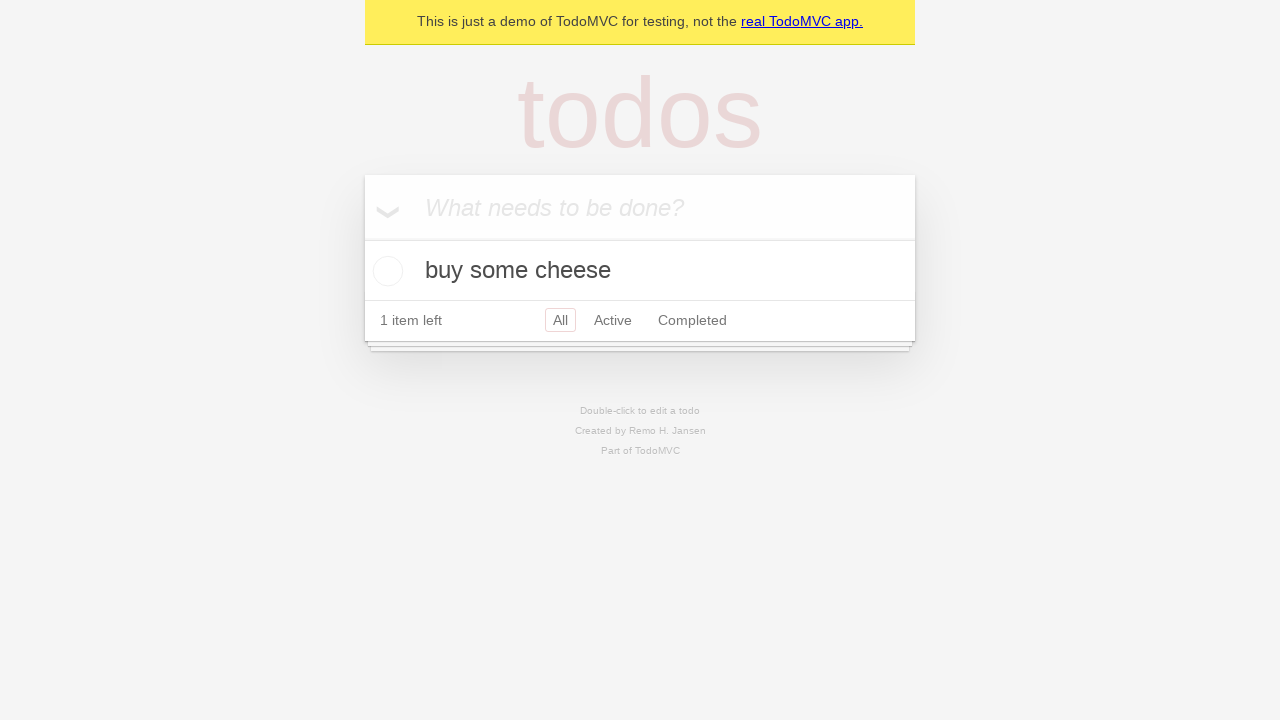

Filled todo input with 'feed the cat' on internal:attr=[placeholder="What needs to be done?"i]
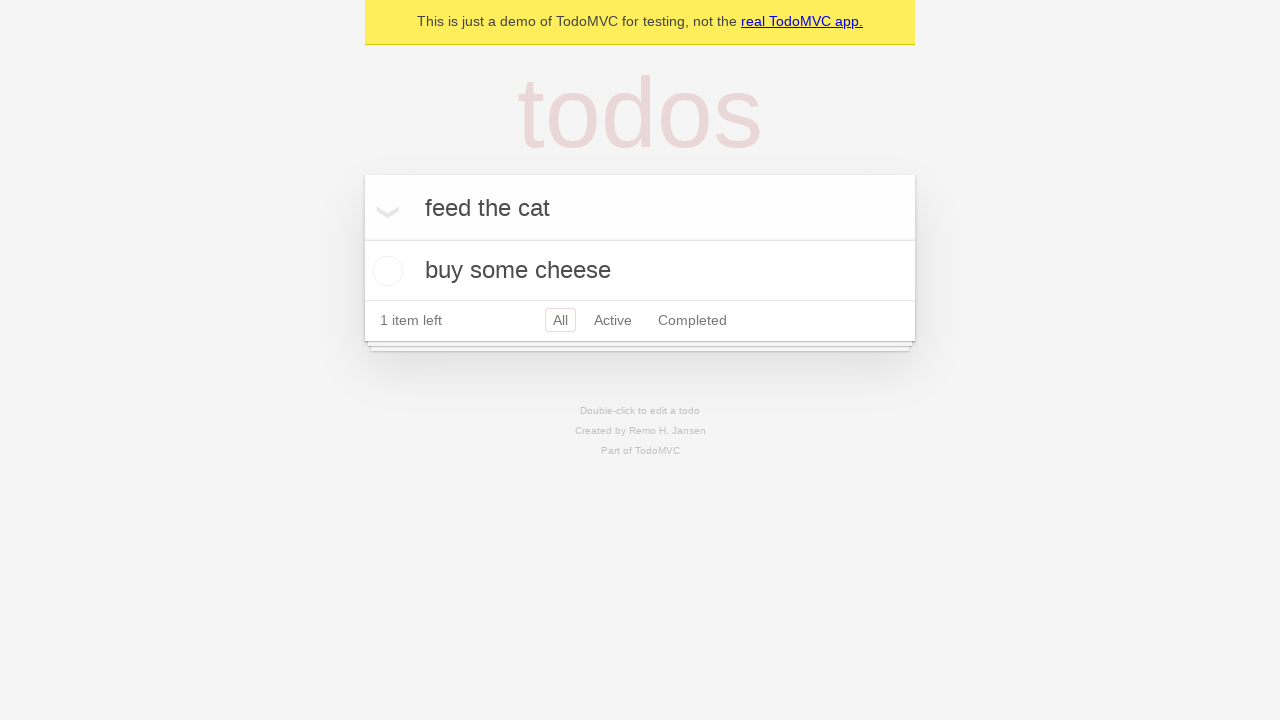

Pressed Enter to create second todo item on internal:attr=[placeholder="What needs to be done?"i]
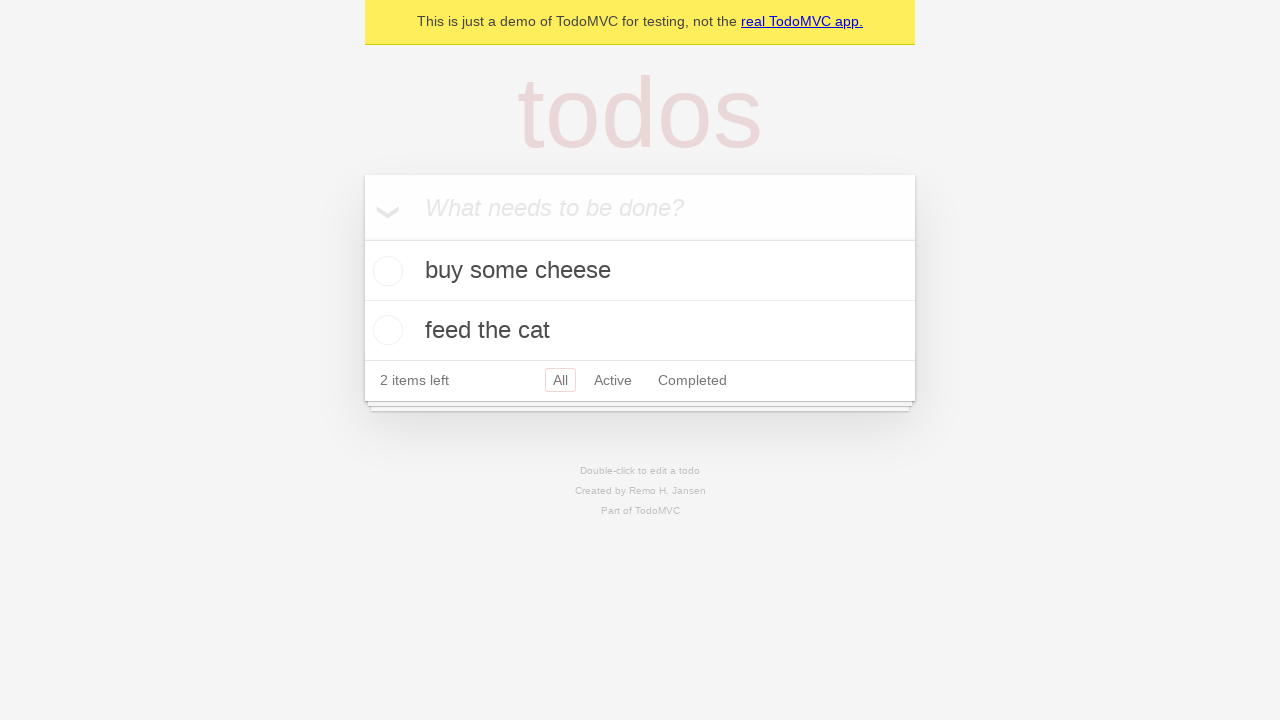

Filled todo input with 'book a doctors appointment' on internal:attr=[placeholder="What needs to be done?"i]
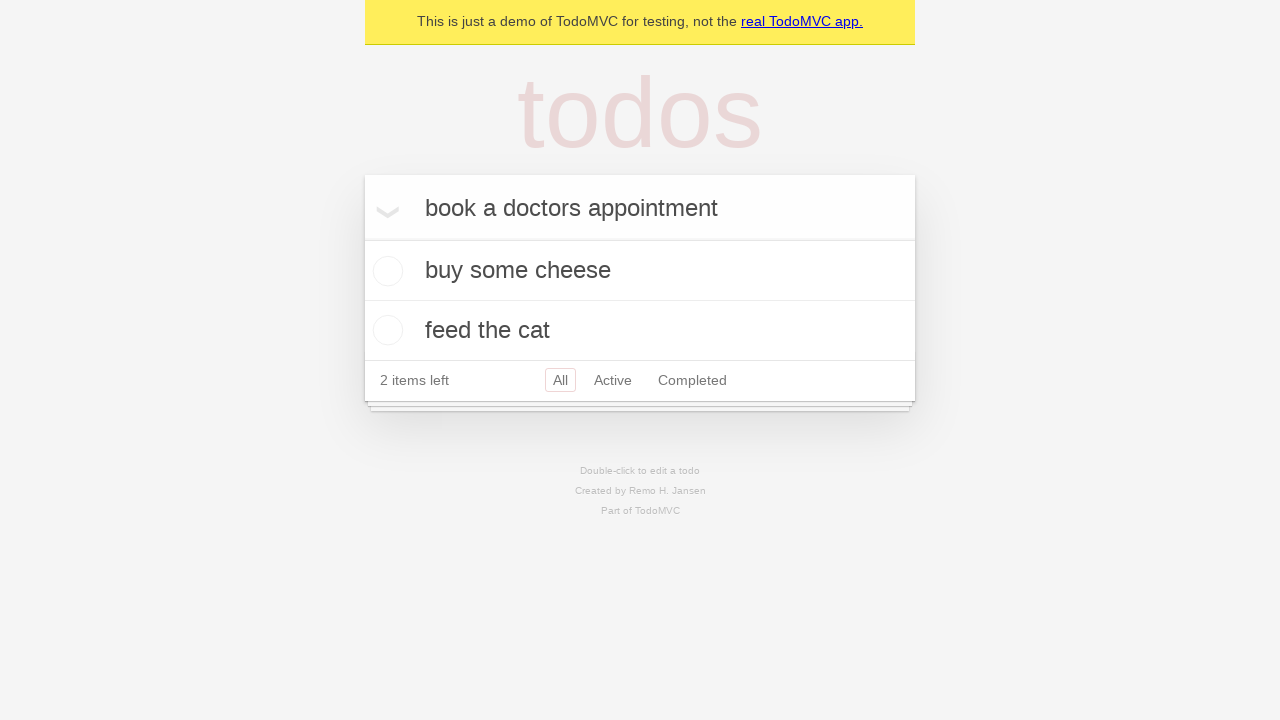

Pressed Enter to create third todo item on internal:attr=[placeholder="What needs to be done?"i]
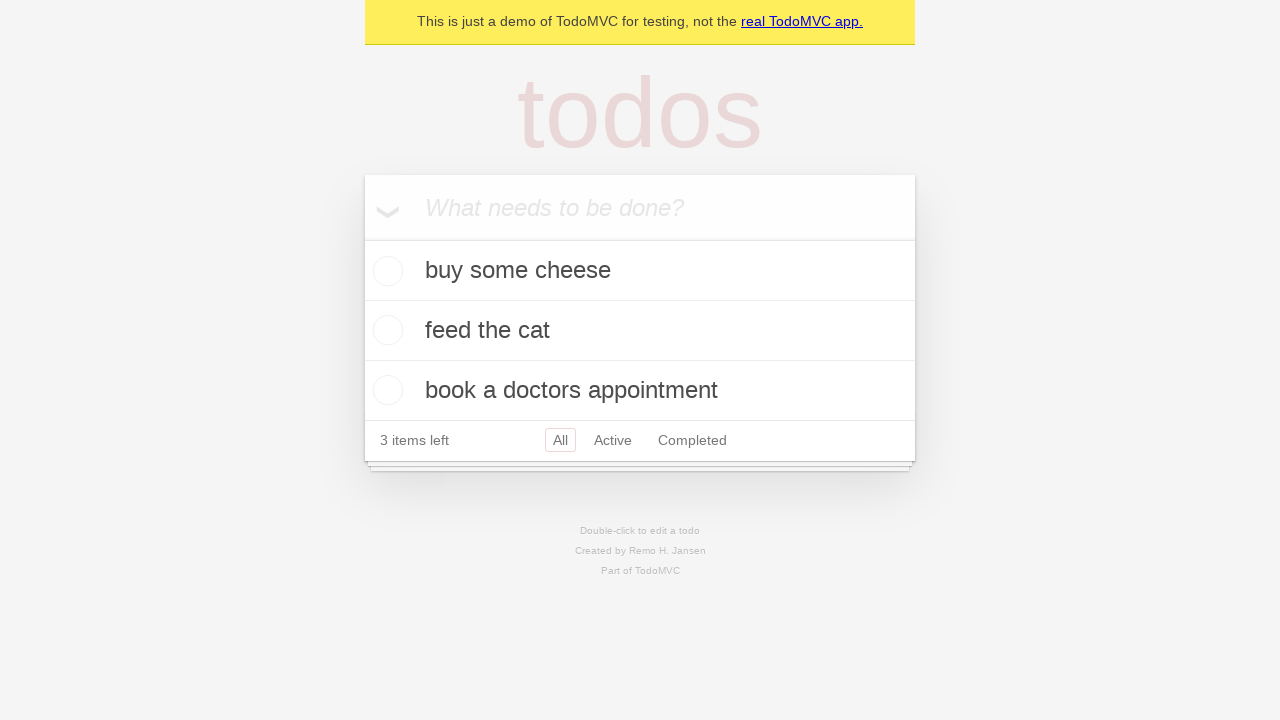

Double-clicked second todo item to enter edit mode at (640, 331) on internal:testid=[data-testid="todo-item"s] >> nth=1
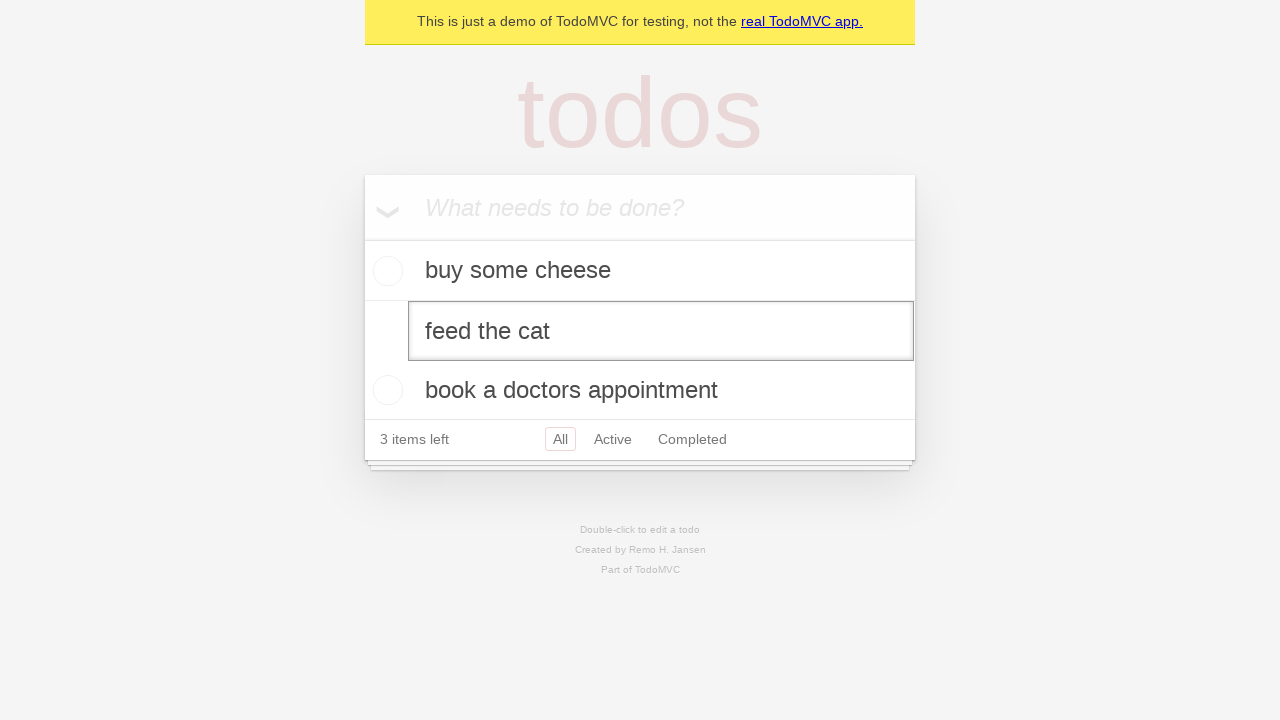

Filled edit field with text containing leading and trailing whitespace on internal:testid=[data-testid="todo-item"s] >> nth=1 >> internal:role=textbox[nam
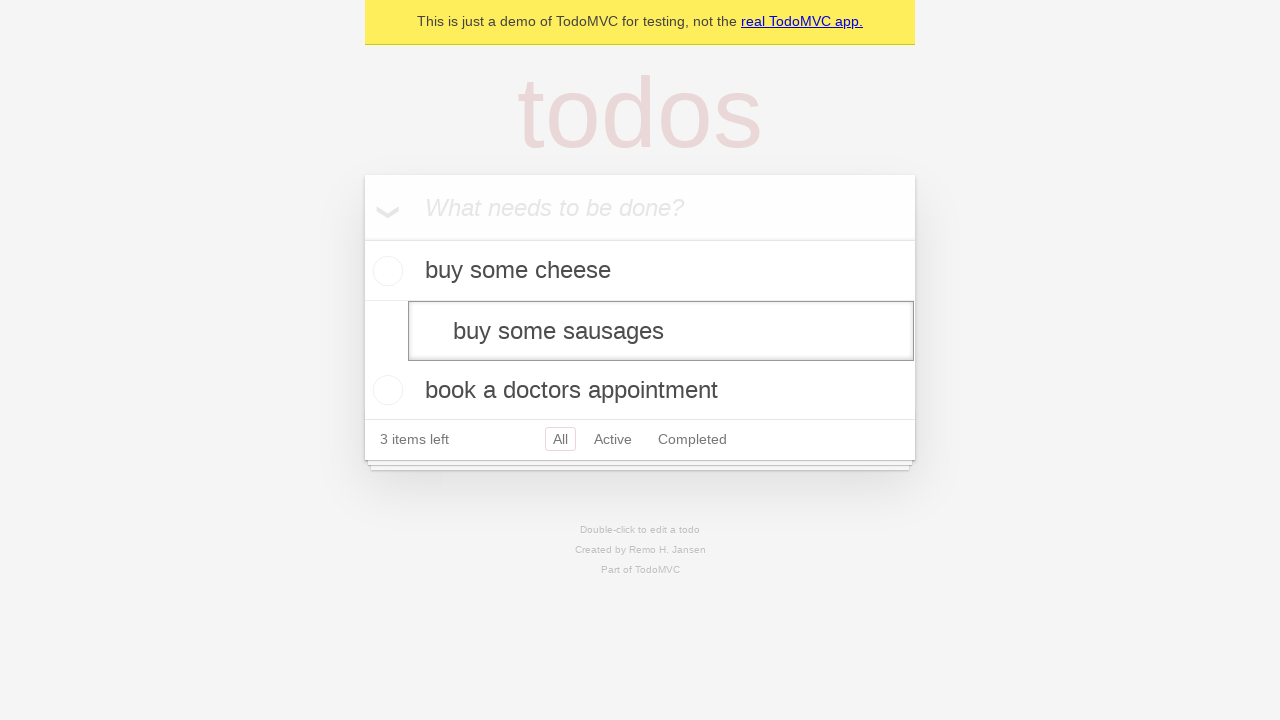

Pressed Enter to save edited todo item; text should be trimmed on internal:testid=[data-testid="todo-item"s] >> nth=1 >> internal:role=textbox[nam
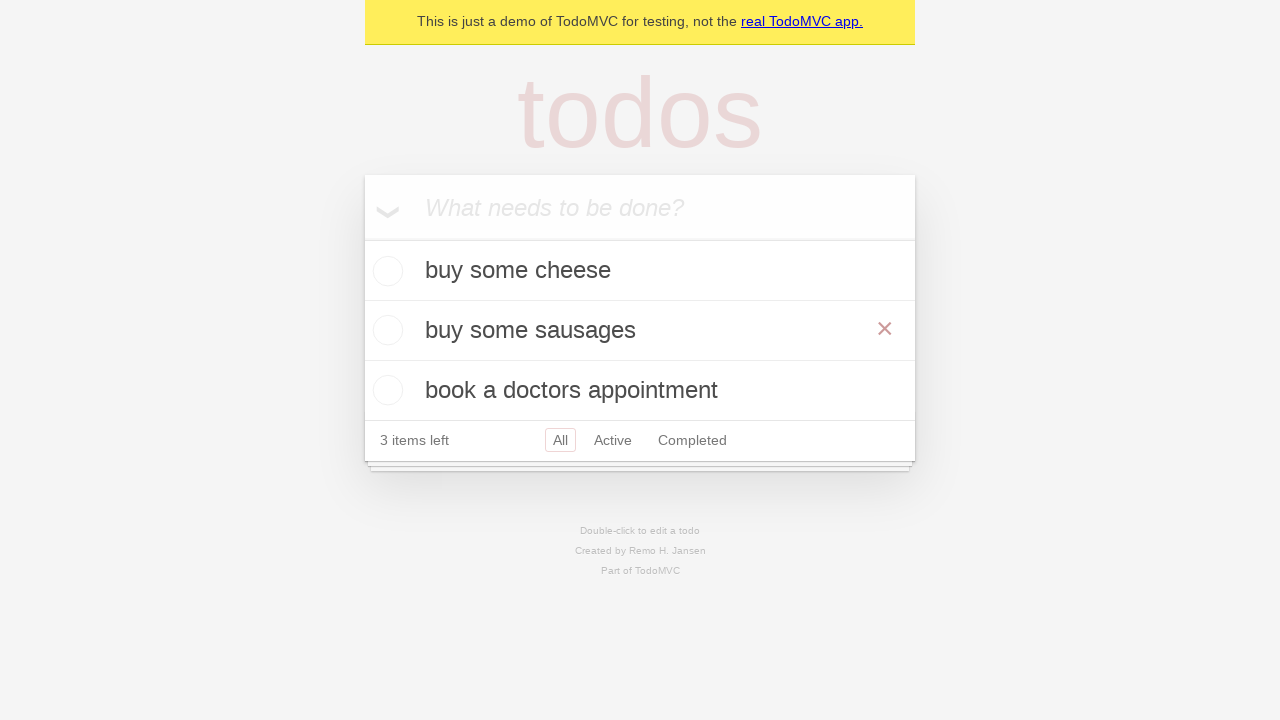

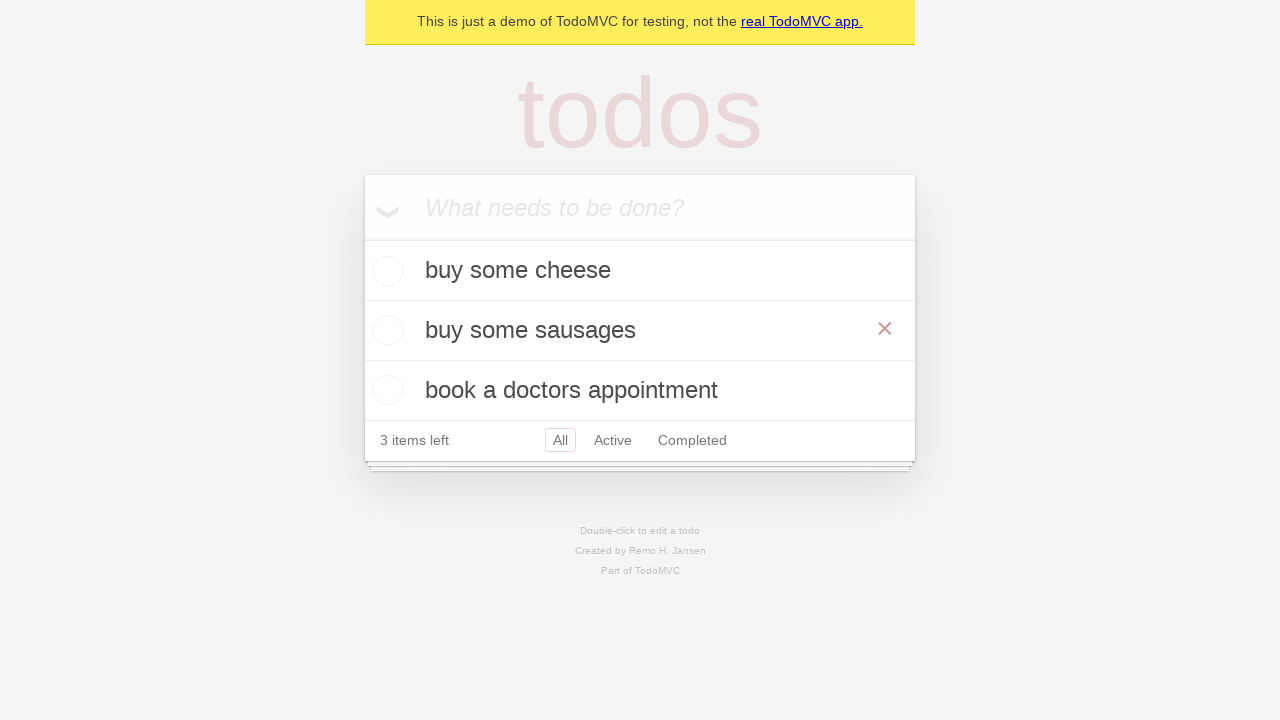